Tests JavaScript alert handling including accepting a simple alert, dismissing a confirmation alert, and entering text into a prompt alert

Starting URL: https://the-internet.herokuapp.com/javascript_alerts

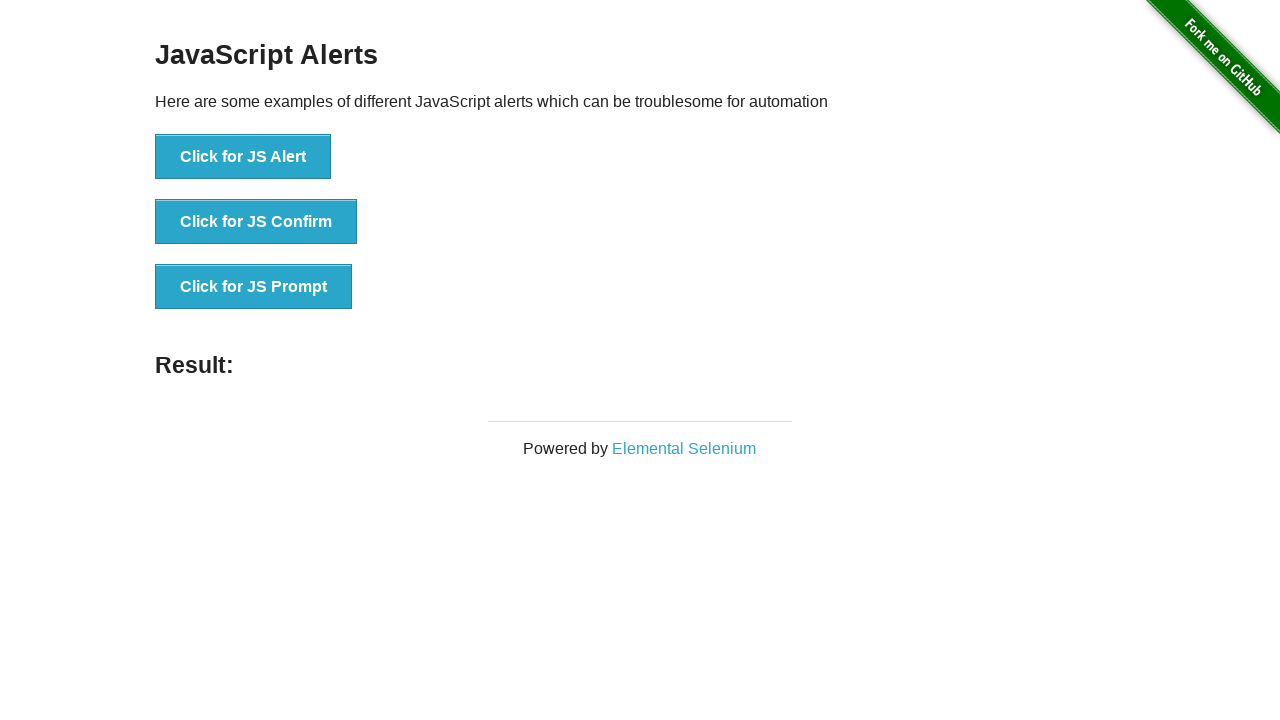

Clicked button to trigger simple JavaScript alert at (243, 157) on xpath=//button[text()='Click for JS Alert']
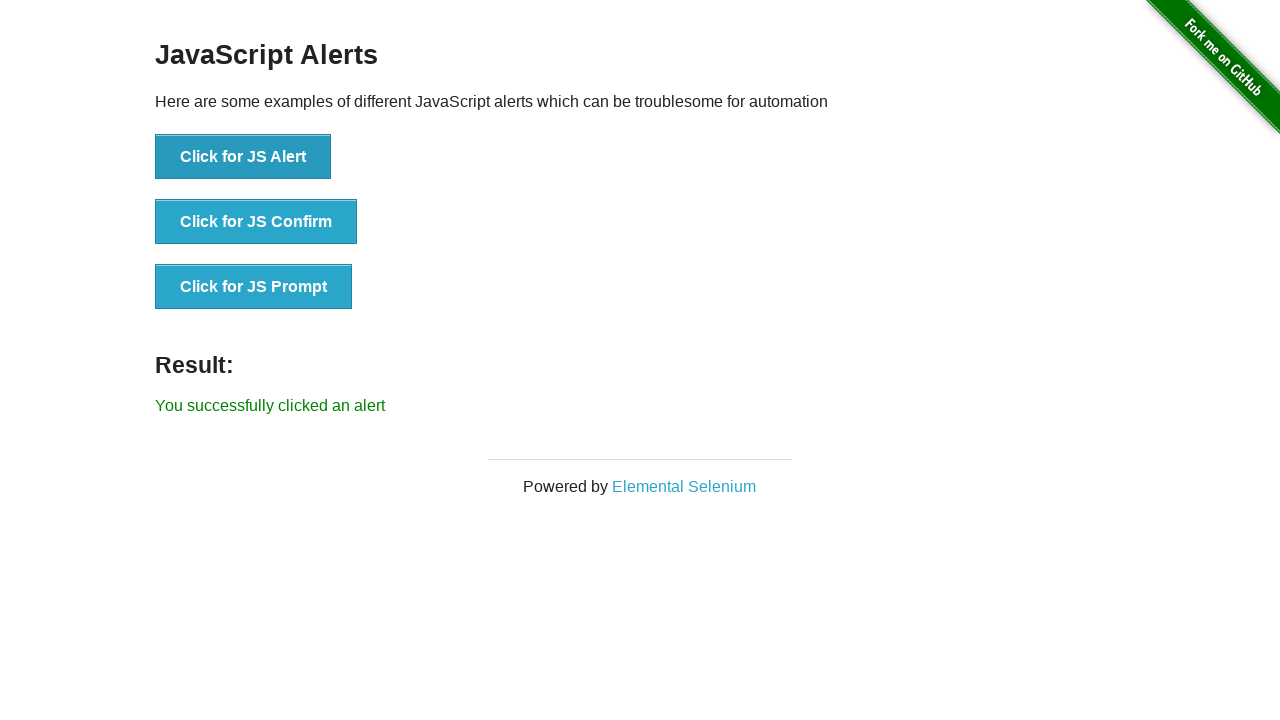

Set up dialog handler to accept alerts
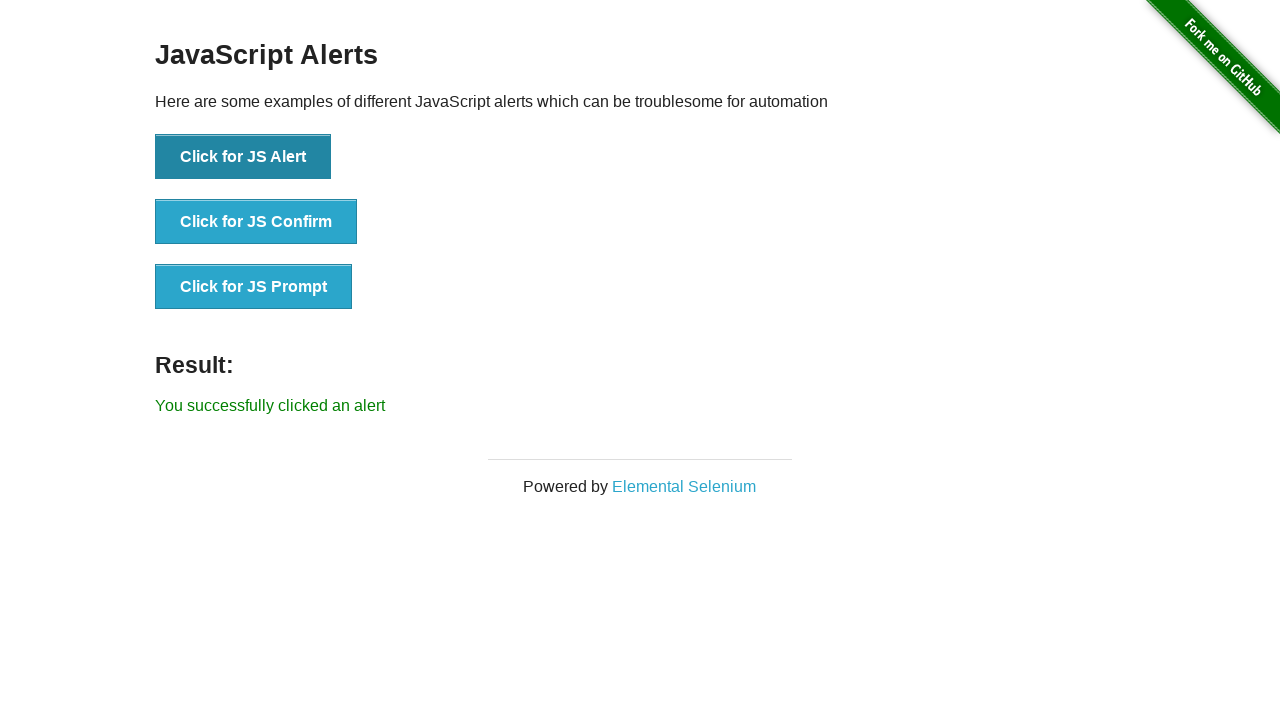

Clicked button to trigger simple alert and accepted it at (243, 157) on xpath=//button[text()='Click for JS Alert']
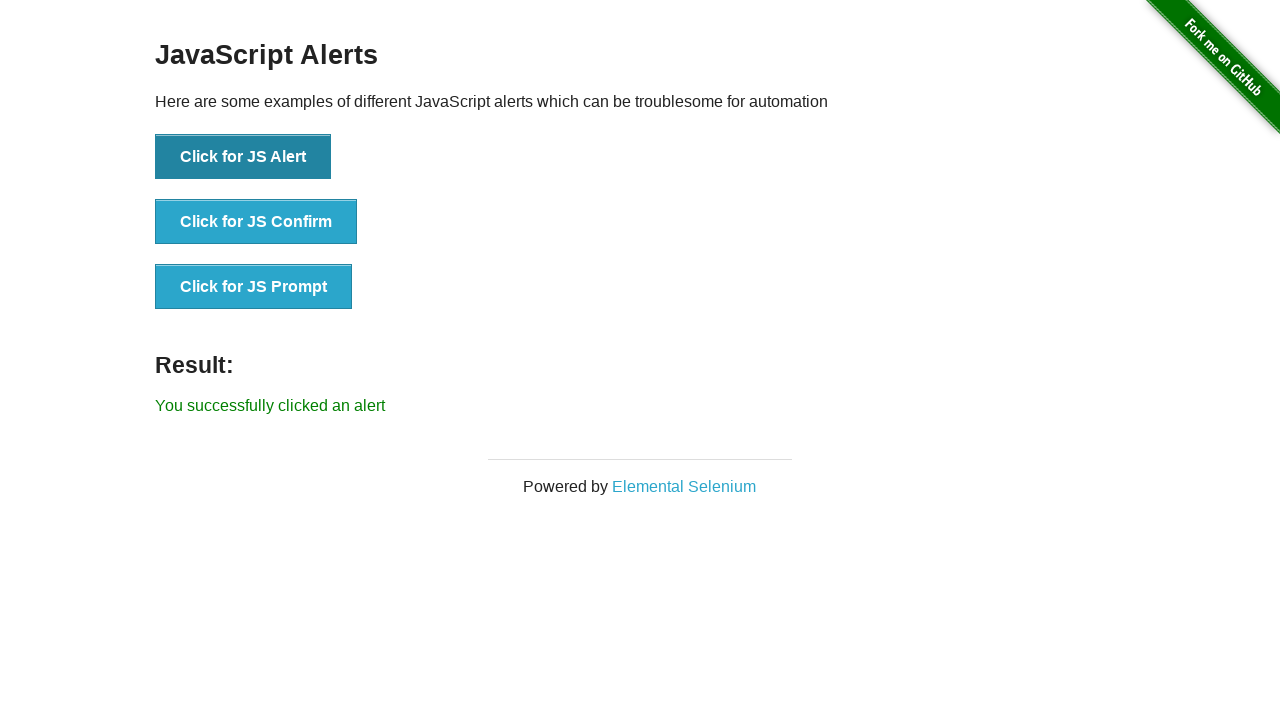

Set up dialog handler to dismiss confirmation alerts
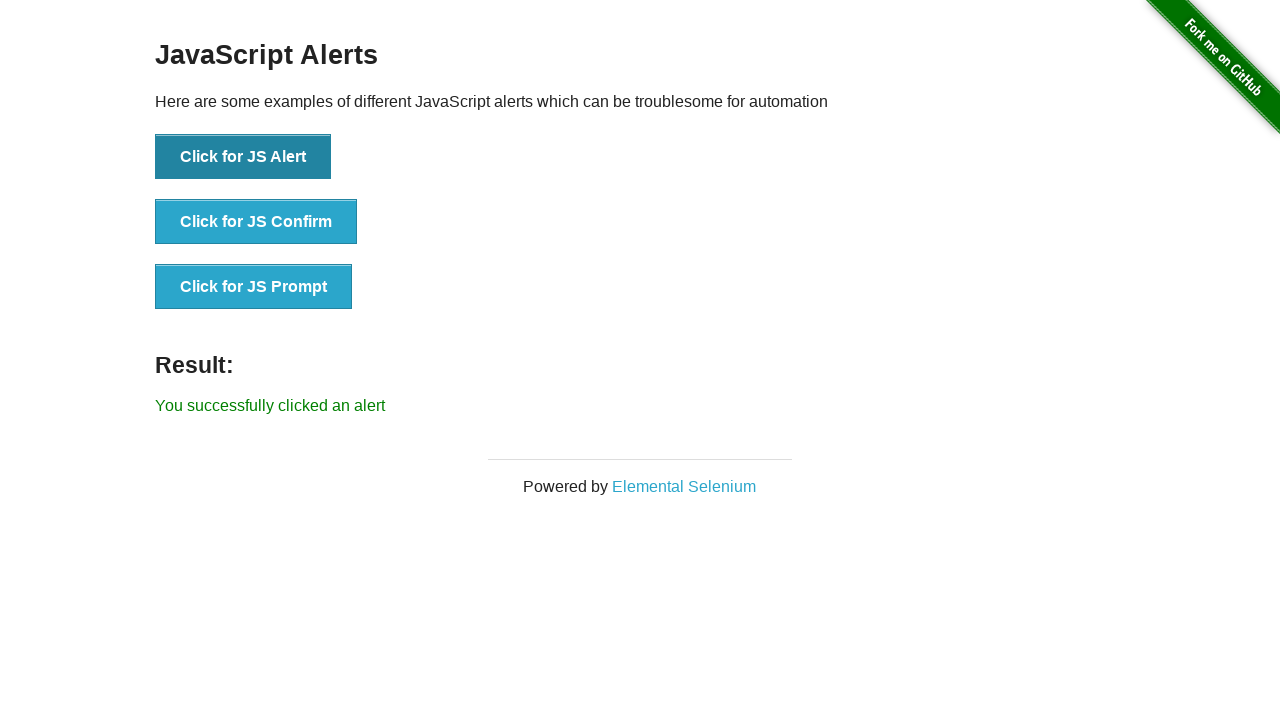

Clicked button to trigger confirmation alert and dismissed it at (256, 222) on xpath=//button[text()='Click for JS Confirm']
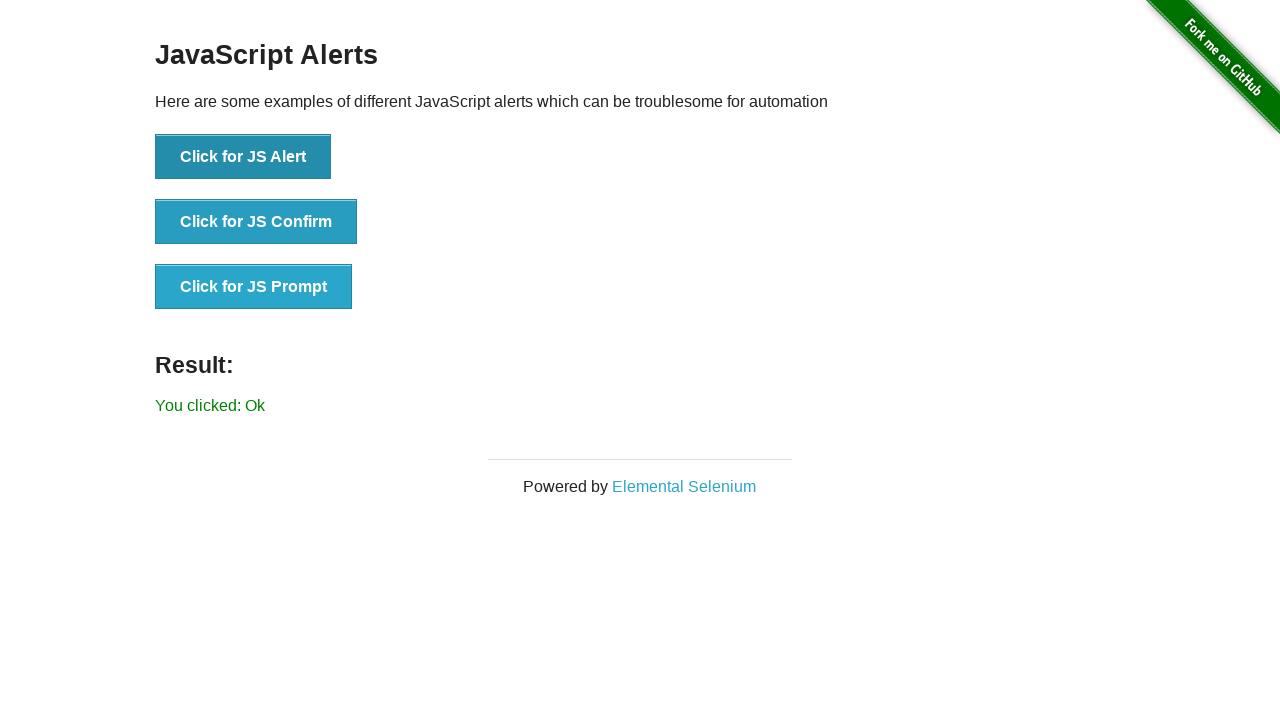

Set up dialog handler to accept prompt with text 'QA Trainee'
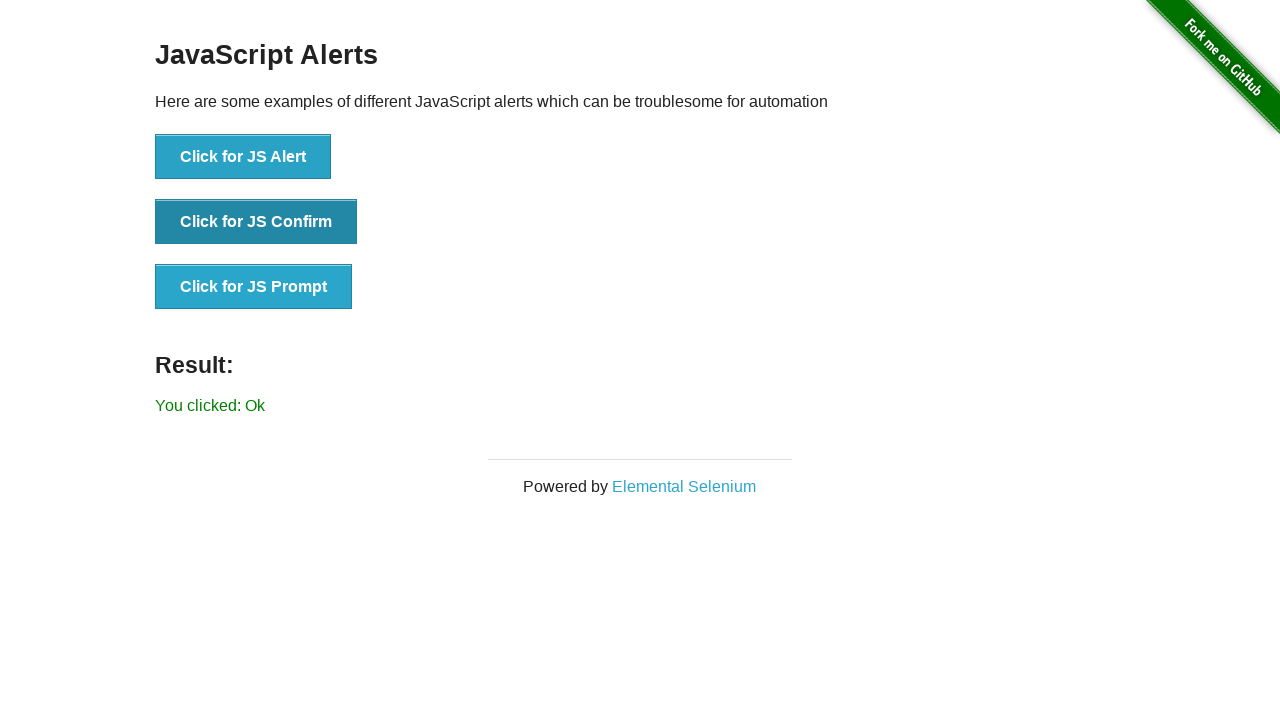

Clicked button to trigger prompt alert and entered text at (254, 287) on xpath=//button[text()='Click for JS Prompt']
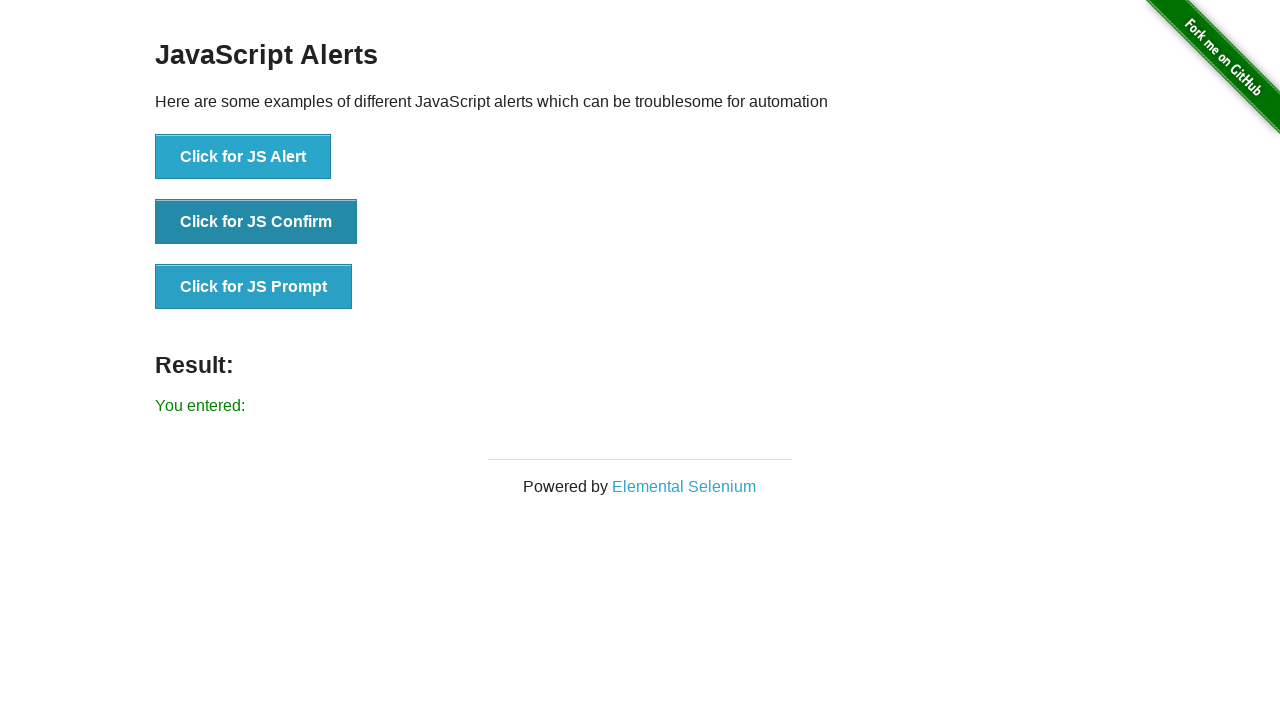

Result message displayed on page
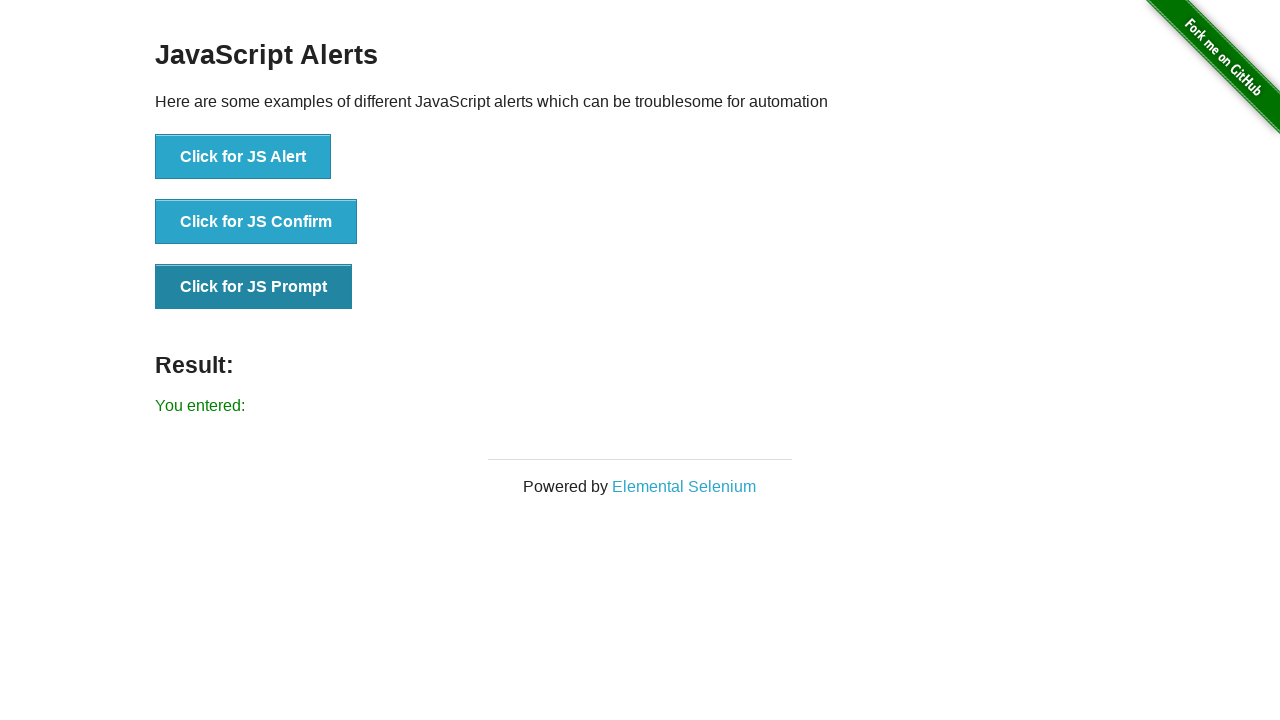

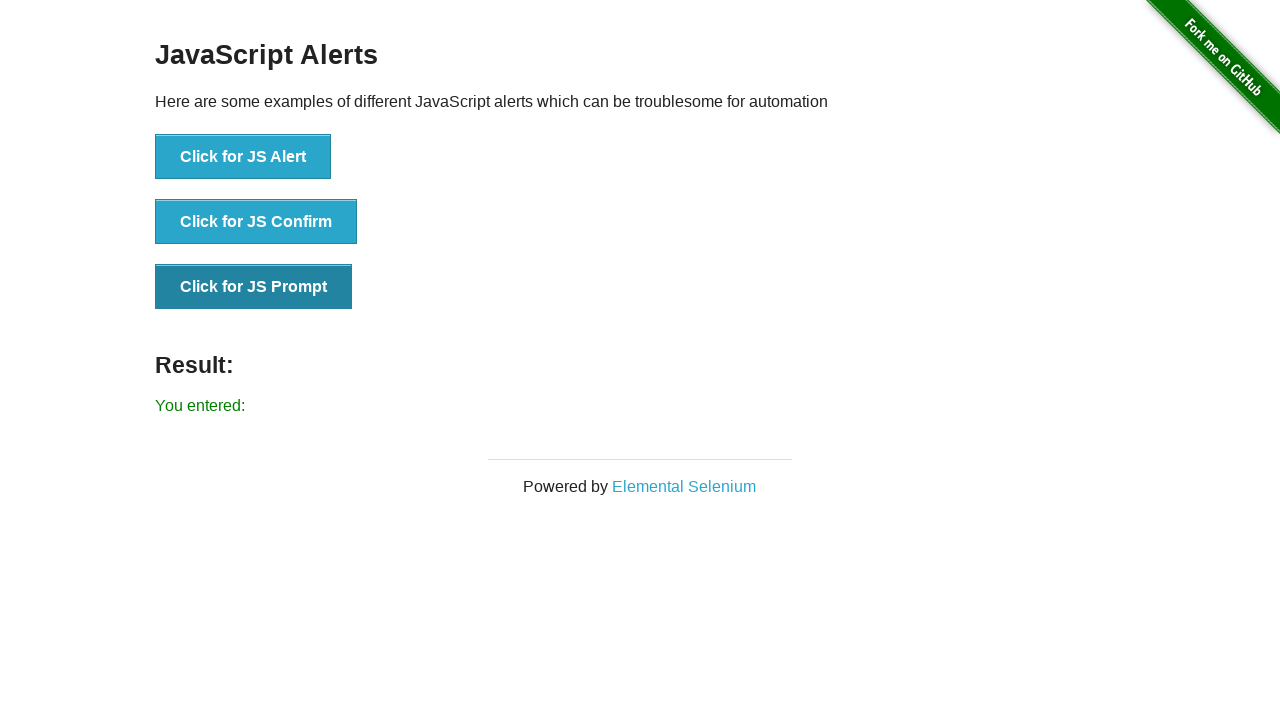